Tests registration form by filling in first name, last name, and email fields, then submitting the form and verifying success message

Starting URL: http://suninjuly.github.io/registration1.html

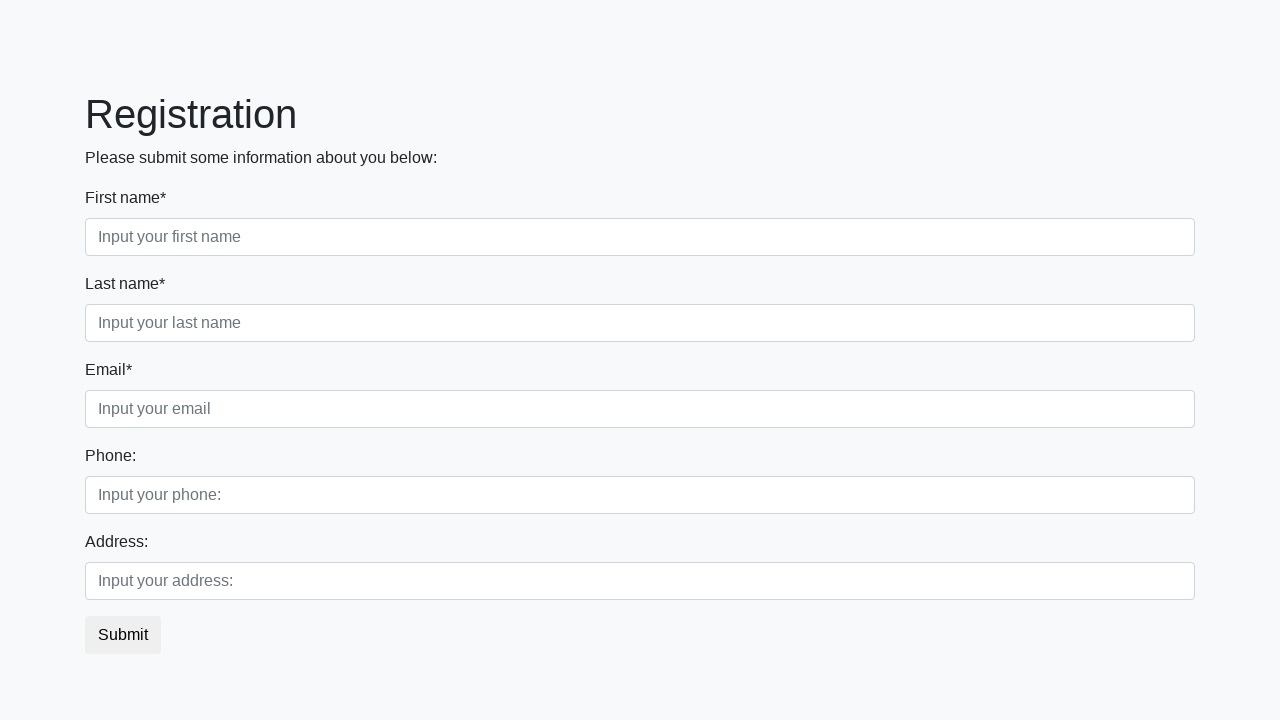

Filled first name field with 'Ivan' on div.first_block > div.form-group.first_class > input
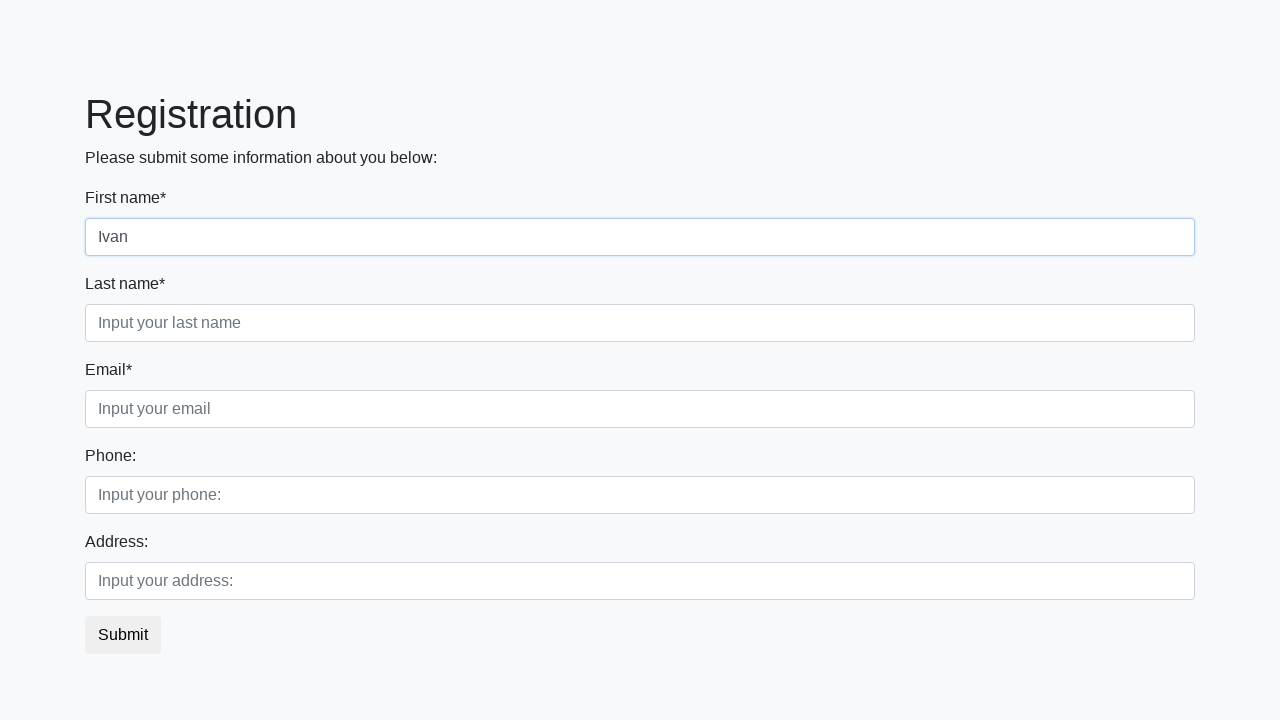

Filled last name field with 'Petrov' on div.first_block > div.form-group.second_class > input
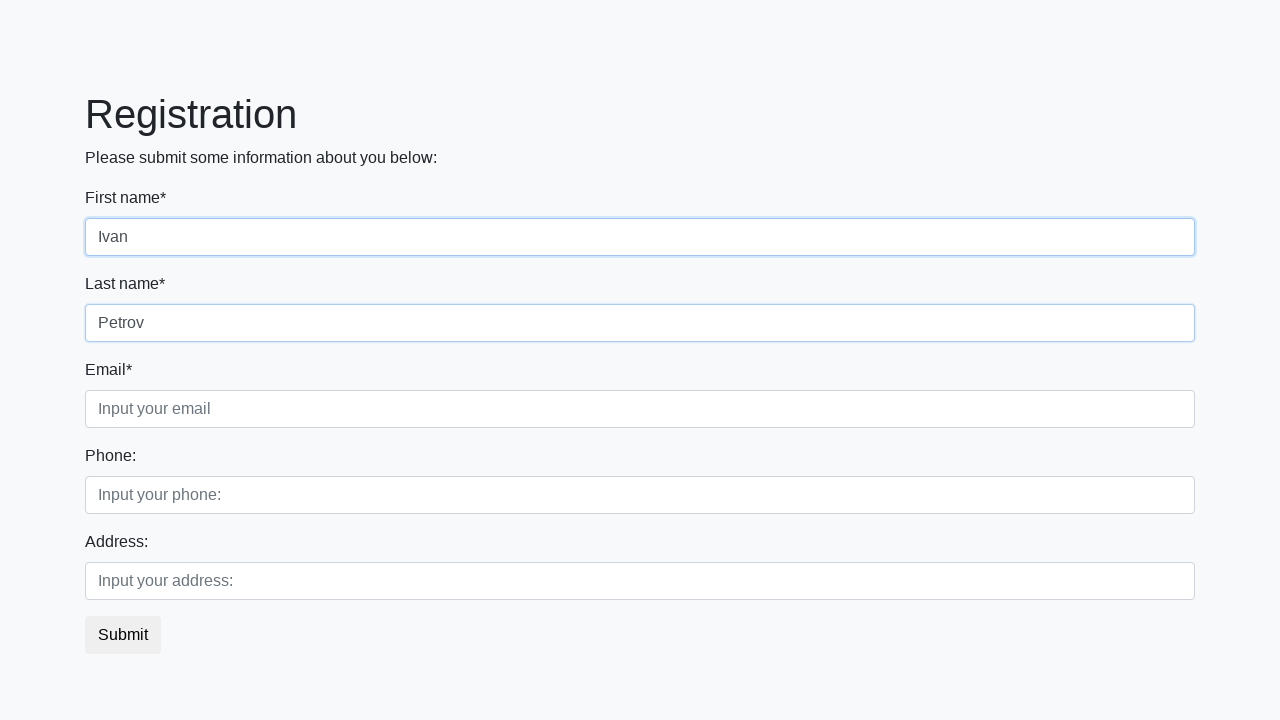

Filled email field with 'aaa@net.ru' on div.first_block > div.form-group.third_class > input
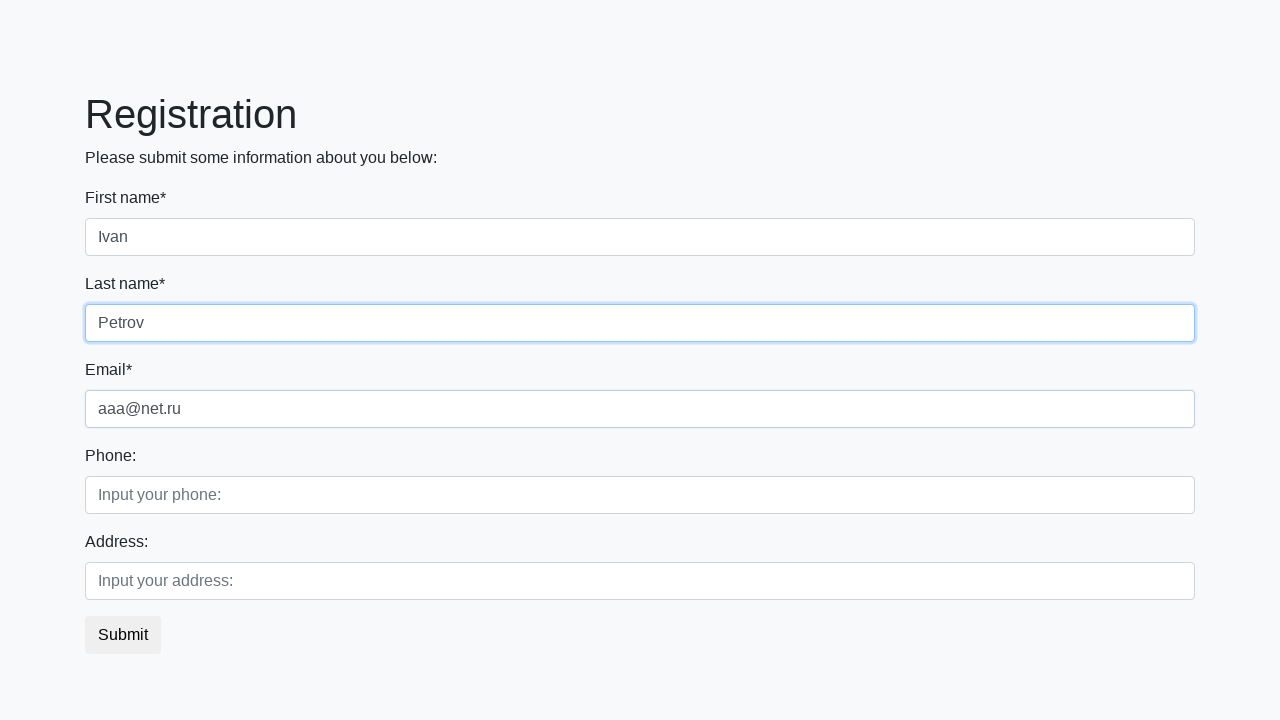

Clicked submit button to register at (123, 635) on button.btn
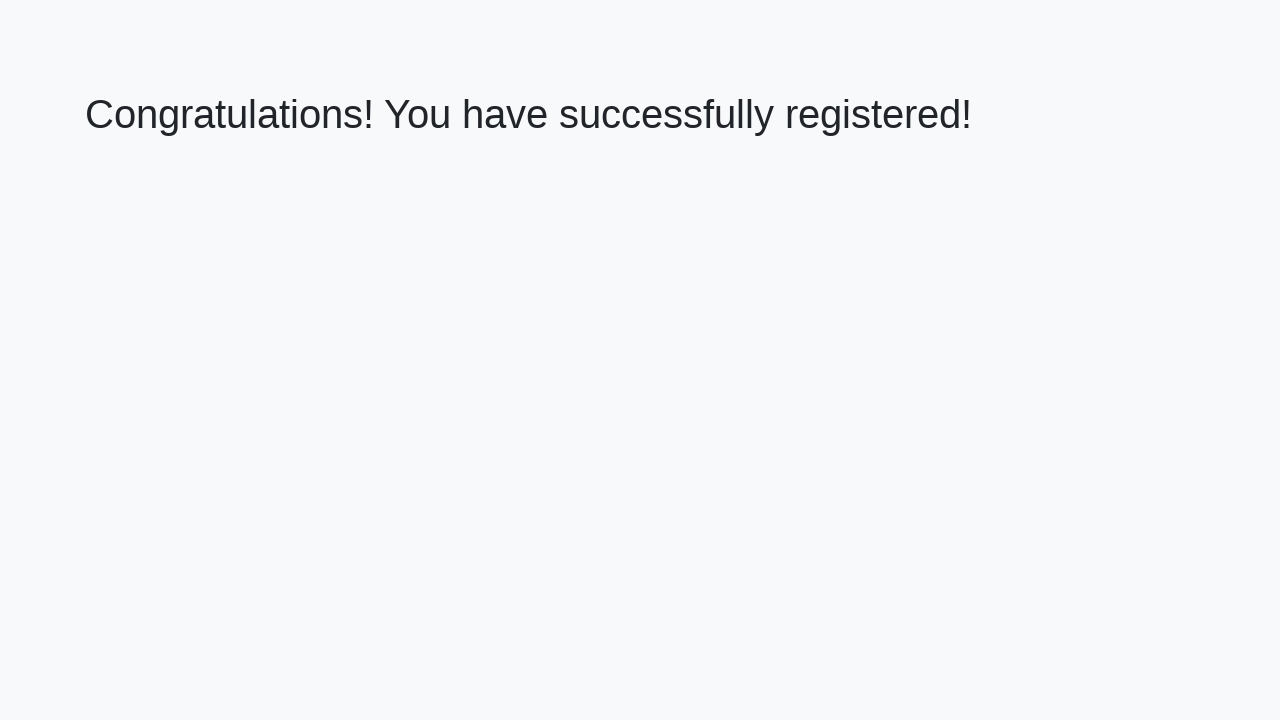

Success message appeared
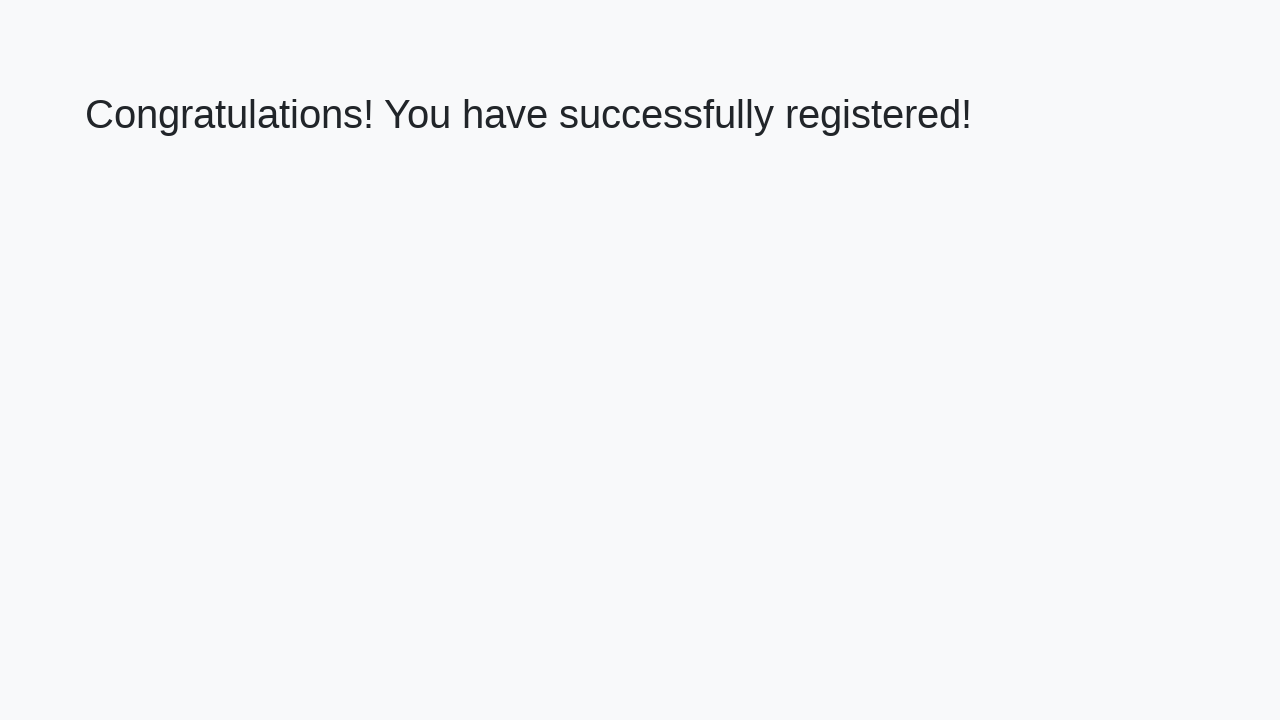

Retrieved success message text
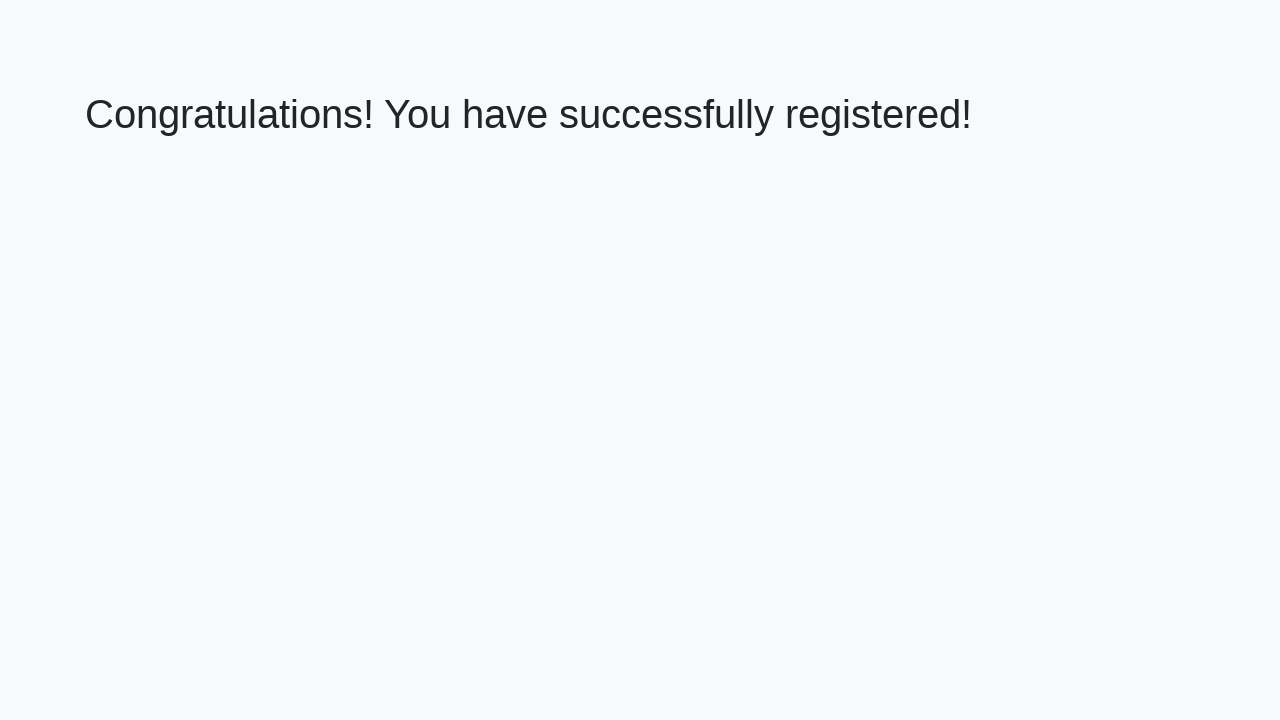

Verified success message matches expected text
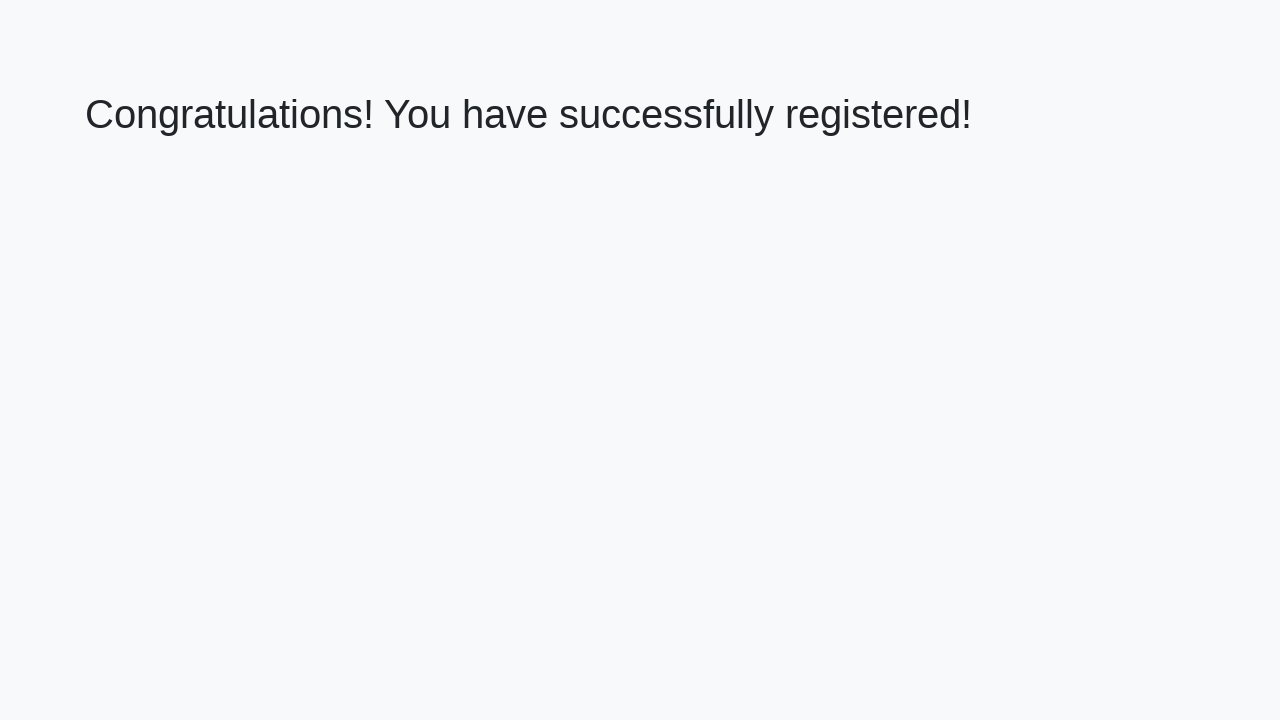

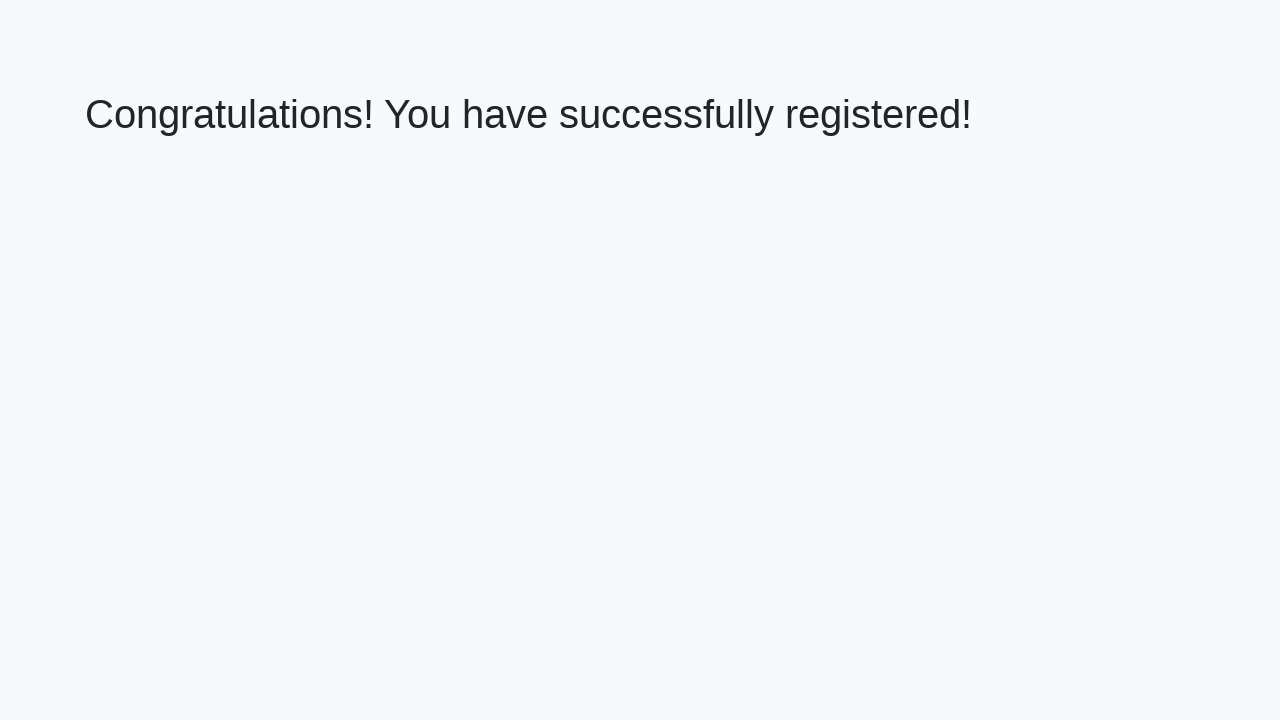